Tests navigation to browse languages, selects 0-9 submenu, and verifies that 10 programming languages starting with digits are listed.

Starting URL: http://99-bottles-of-beer.net/

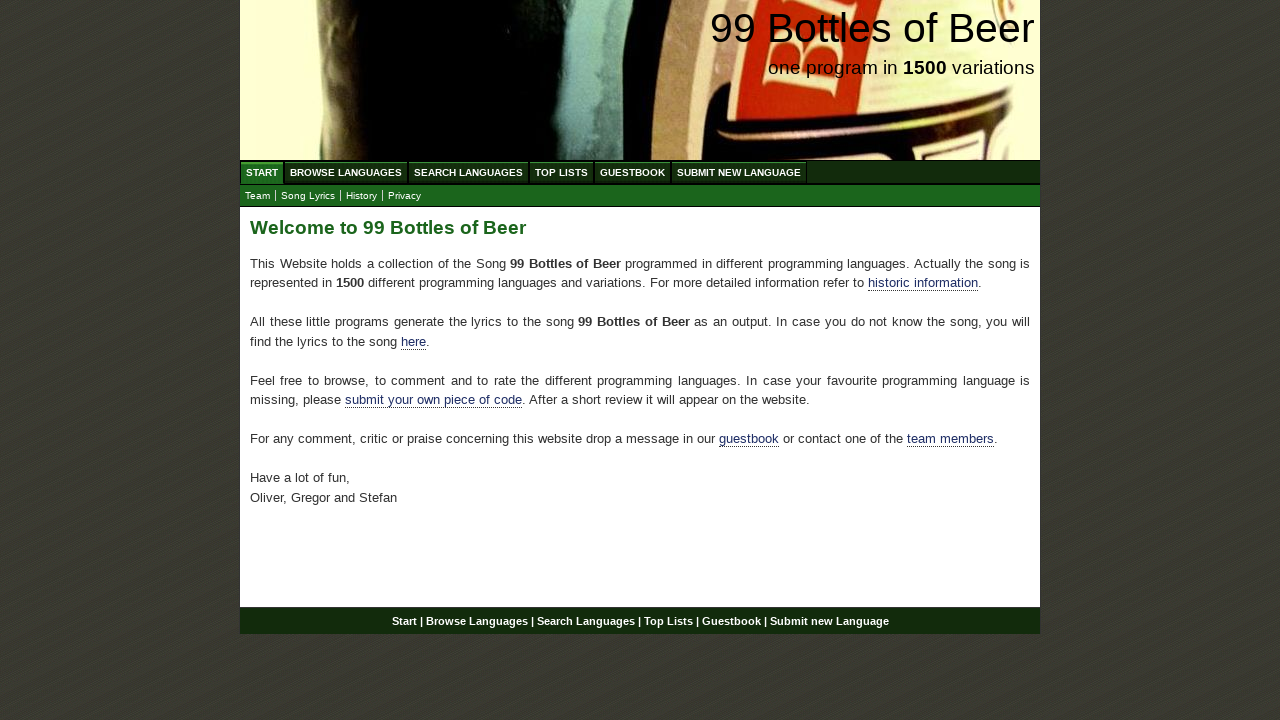

Clicked on Browse Languages menu at (346, 172) on xpath=//li/a[@href='/abc.html']
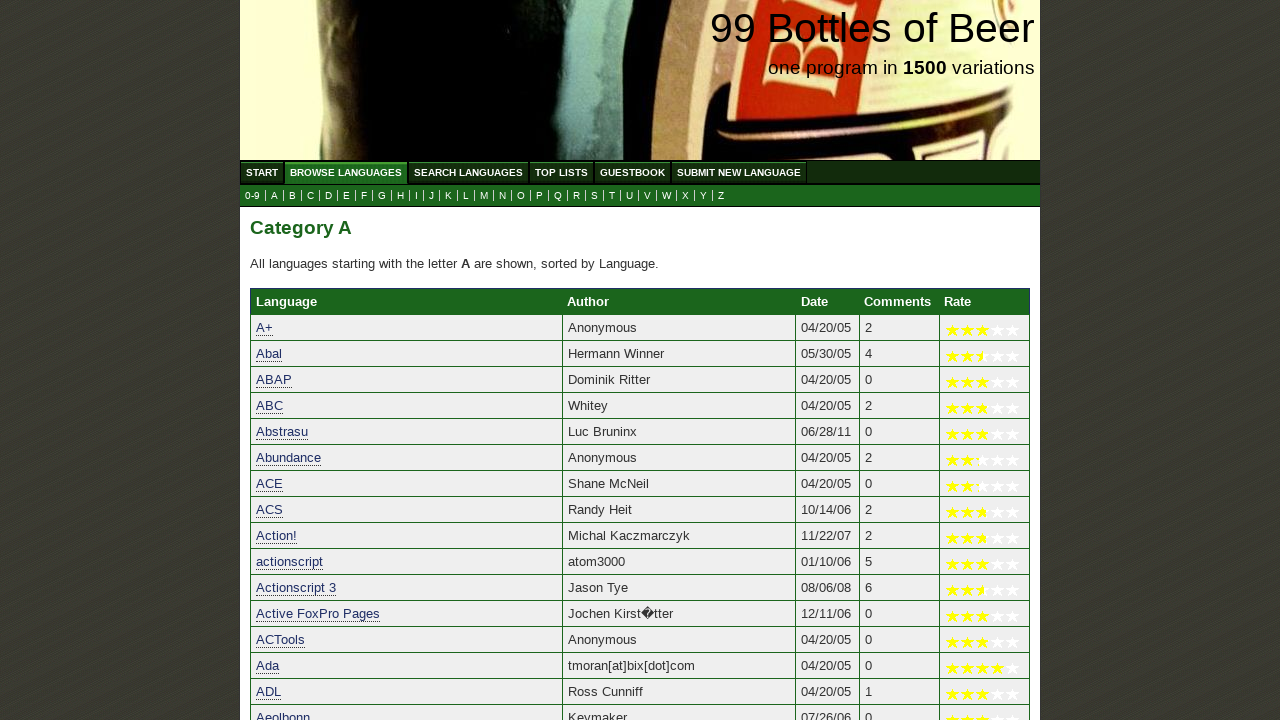

Clicked on 0-9 submenu at (252, 196) on xpath=//ul[@id='submenu']/li/a[@href='0.html']
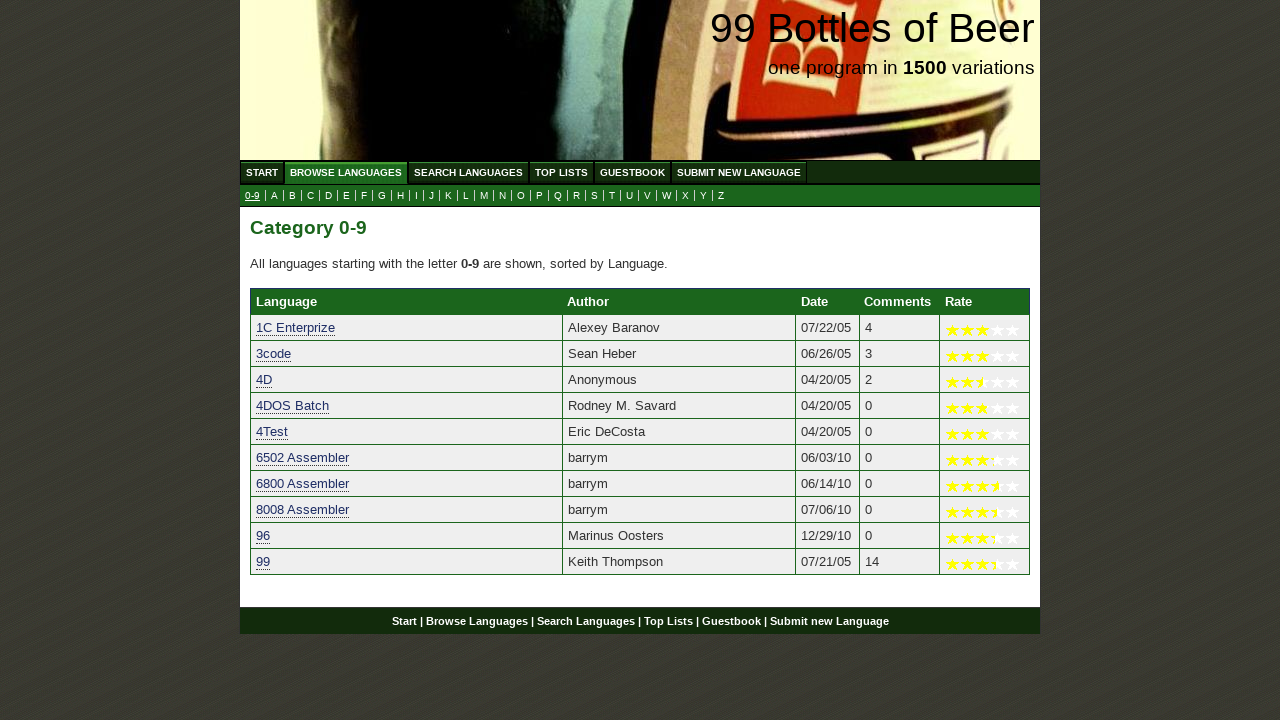

Waited for category table to load with at least 10 programming languages starting with digits
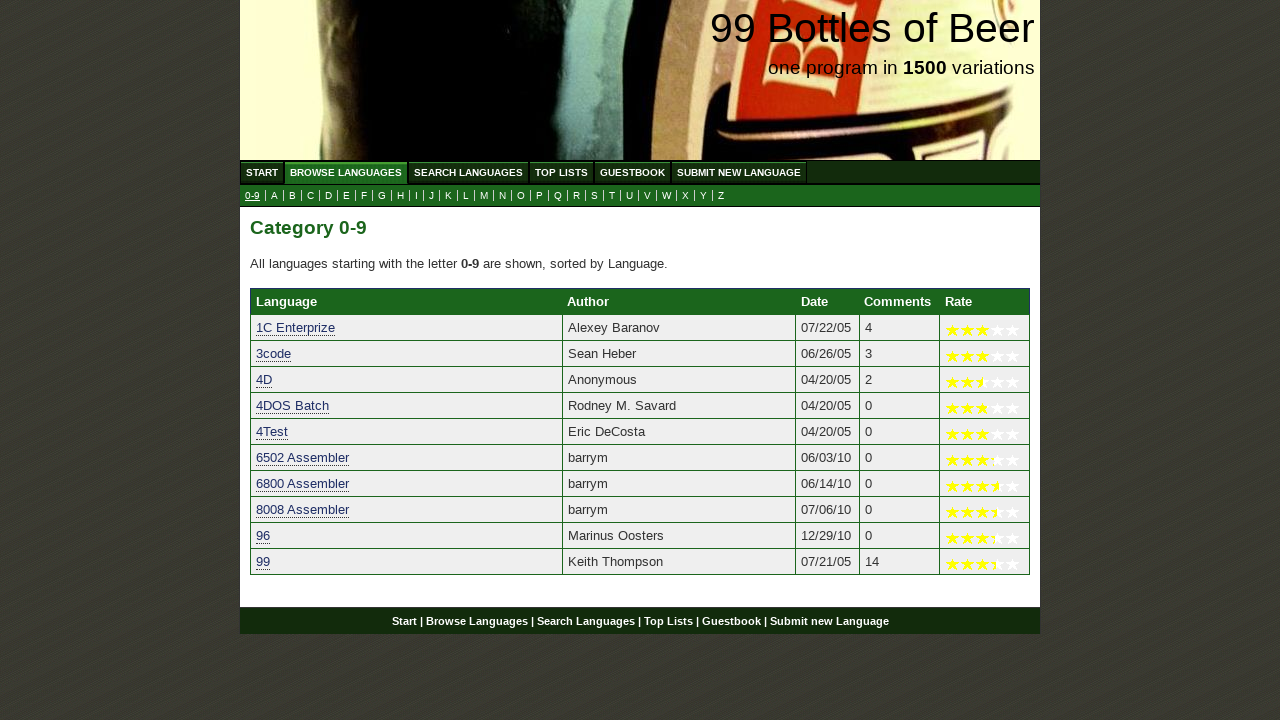

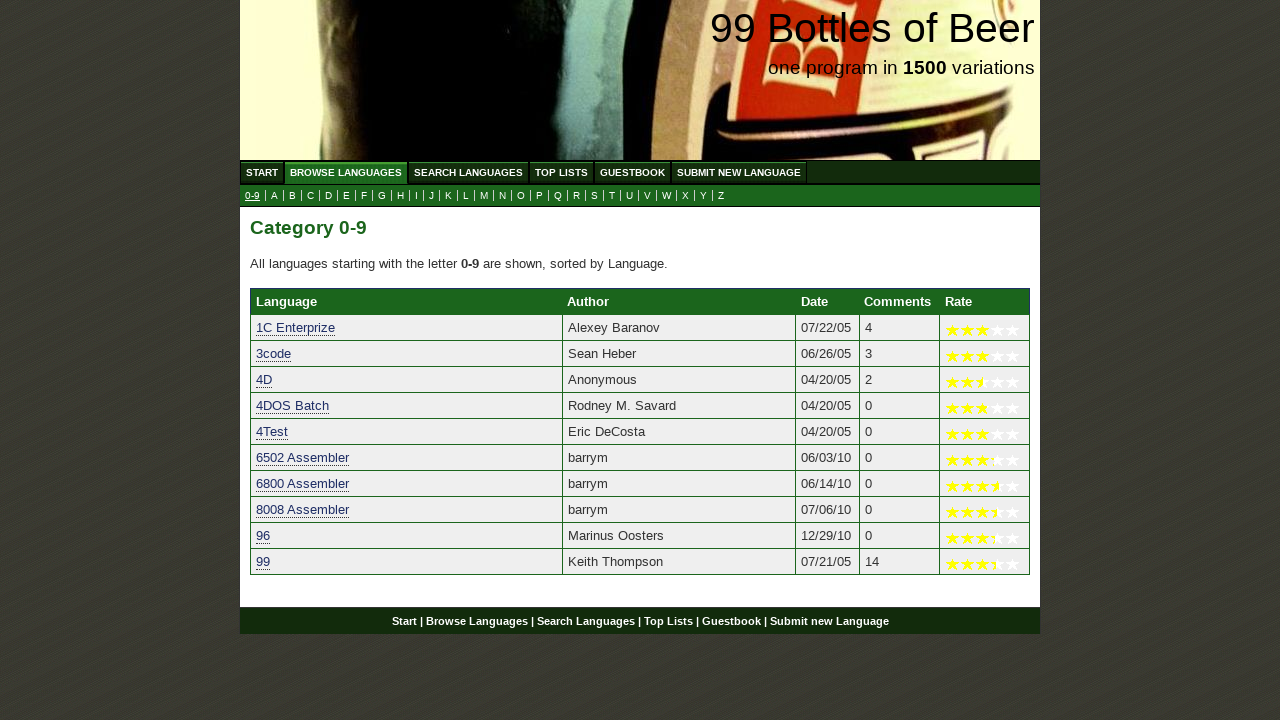